Tests that a bank manager can add a new customer and then delete them, verifying the customer appears in the table after creation and disappears after deletion.

Starting URL: https://www.globalsqa.com/angularJs-protractor/BankingProject/#/login

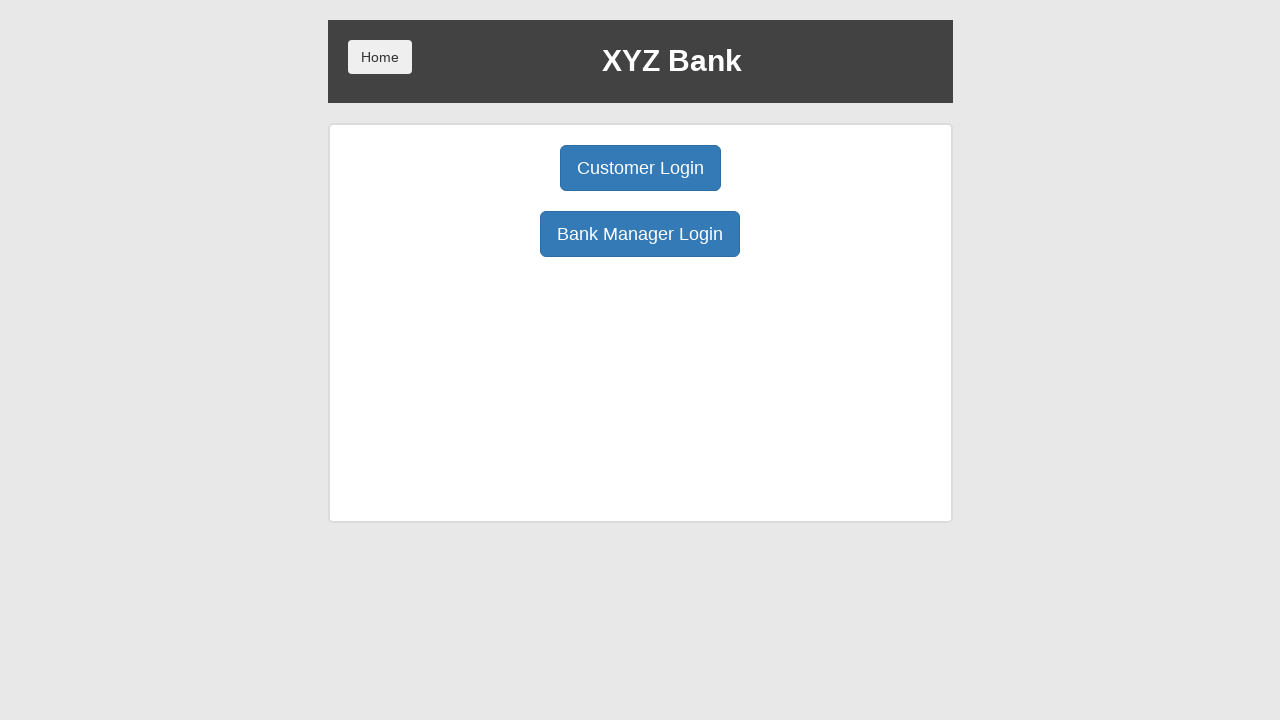

Clicked Bank Manager Login button at (640, 234) on internal:role=button[name="Bank Manager Login"i]
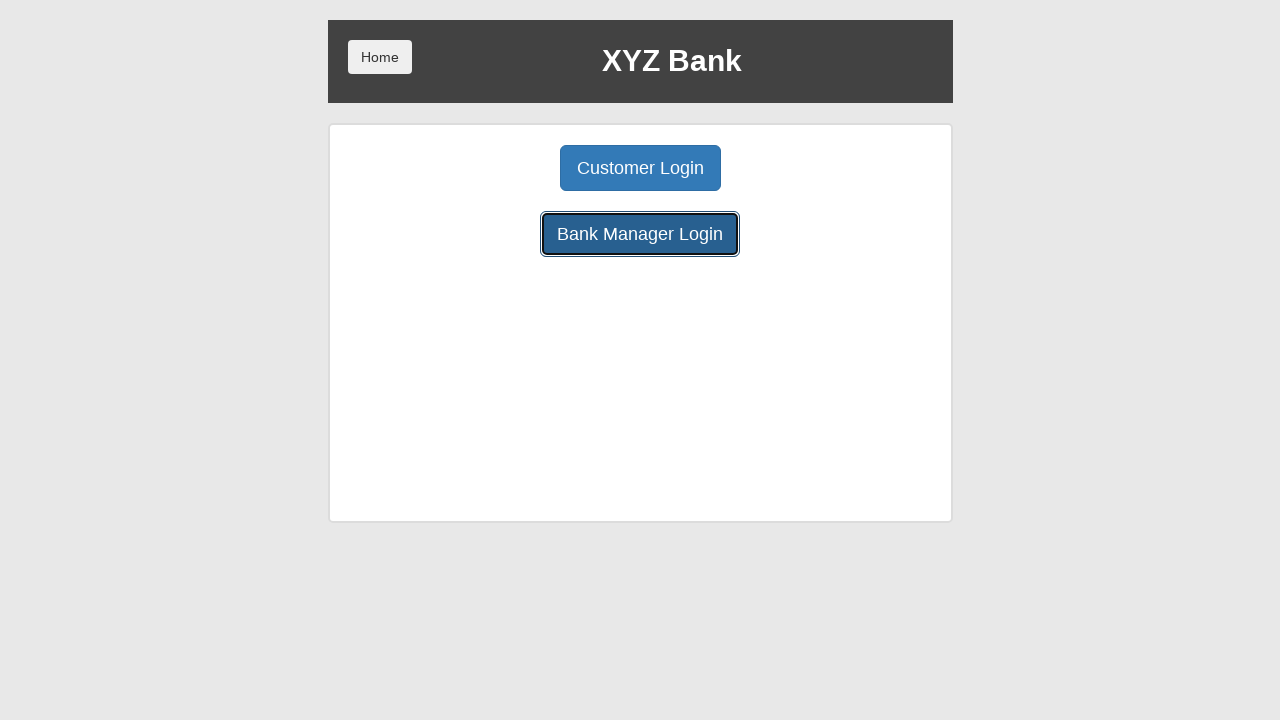

Add Customer button became visible
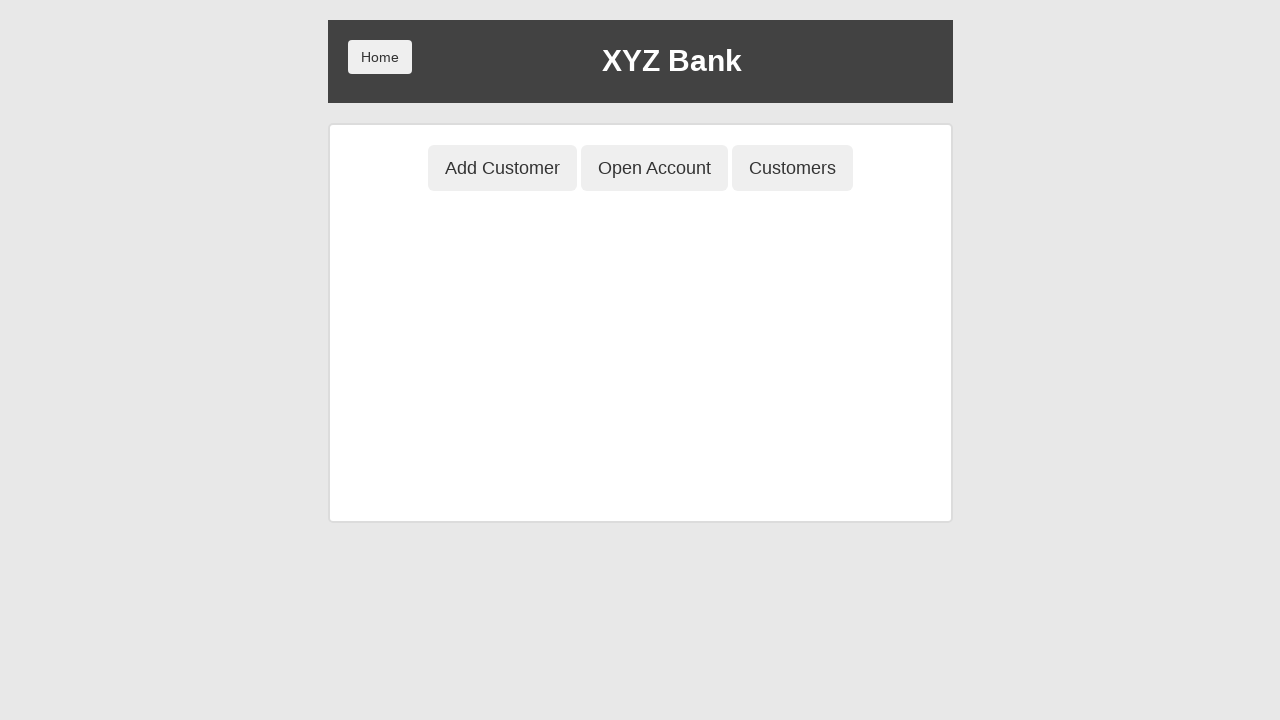

Clicked Add Customer button at (502, 168) on internal:role=button[name="Add Customer"i]
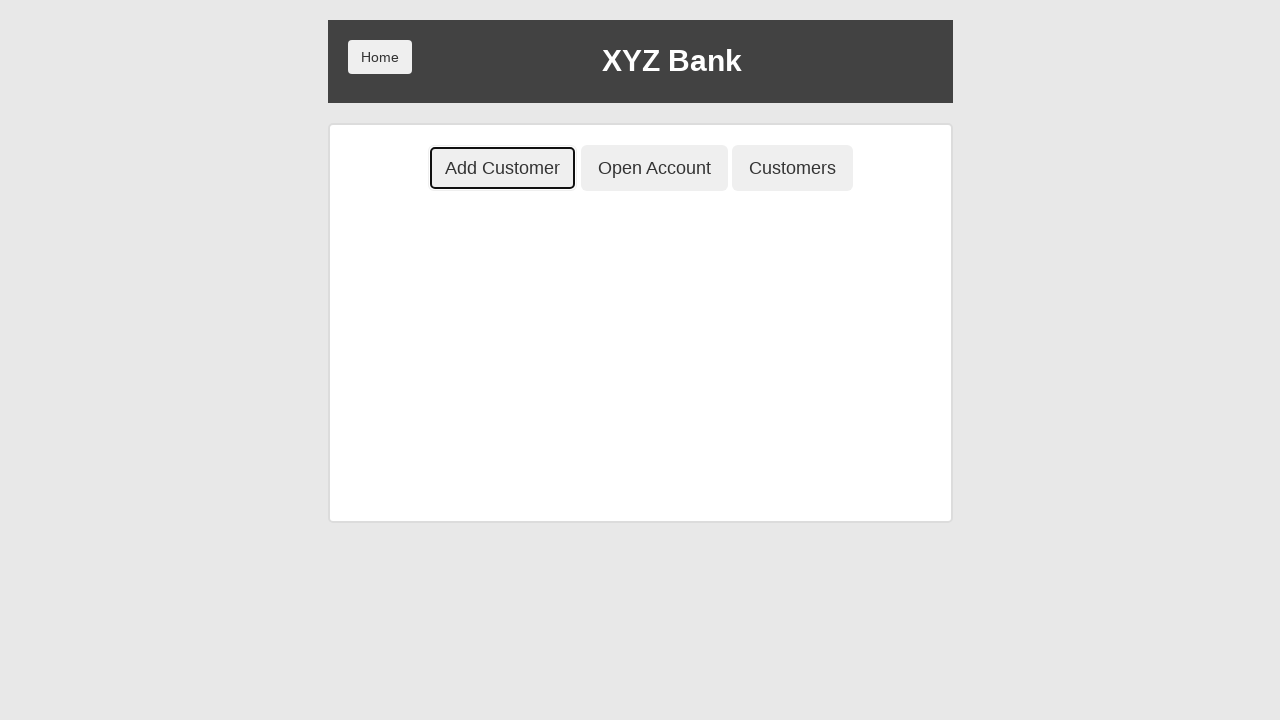

Filled first name with 'Marcus' on input[ng-model='fName']
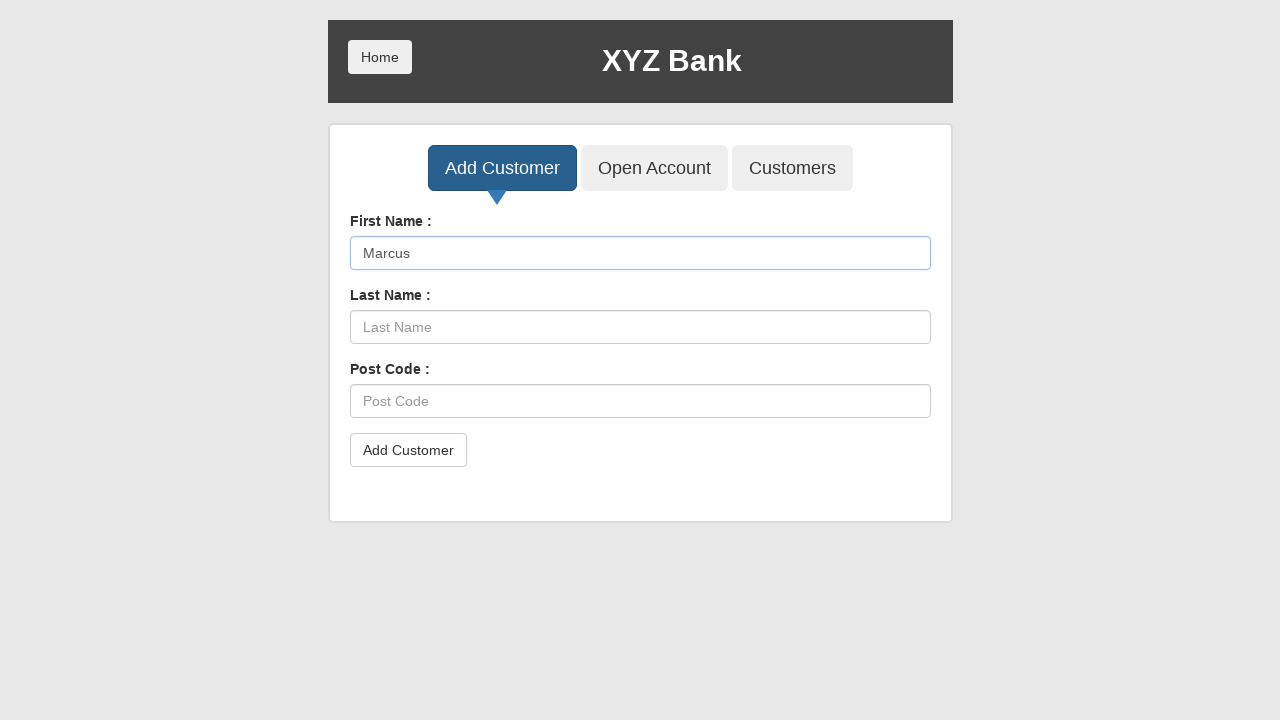

Filled last name with 'Wellington' on input[ng-model='lName']
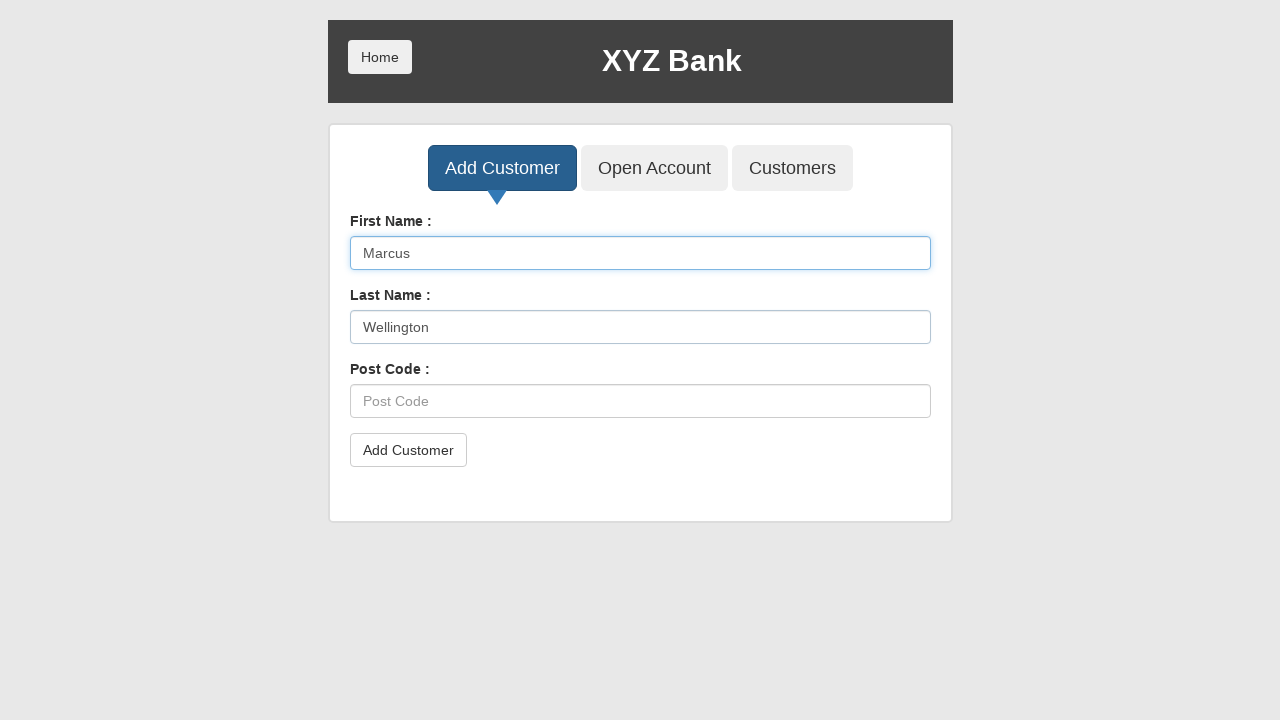

Filled post code with '90210' on input[ng-model='postCd']
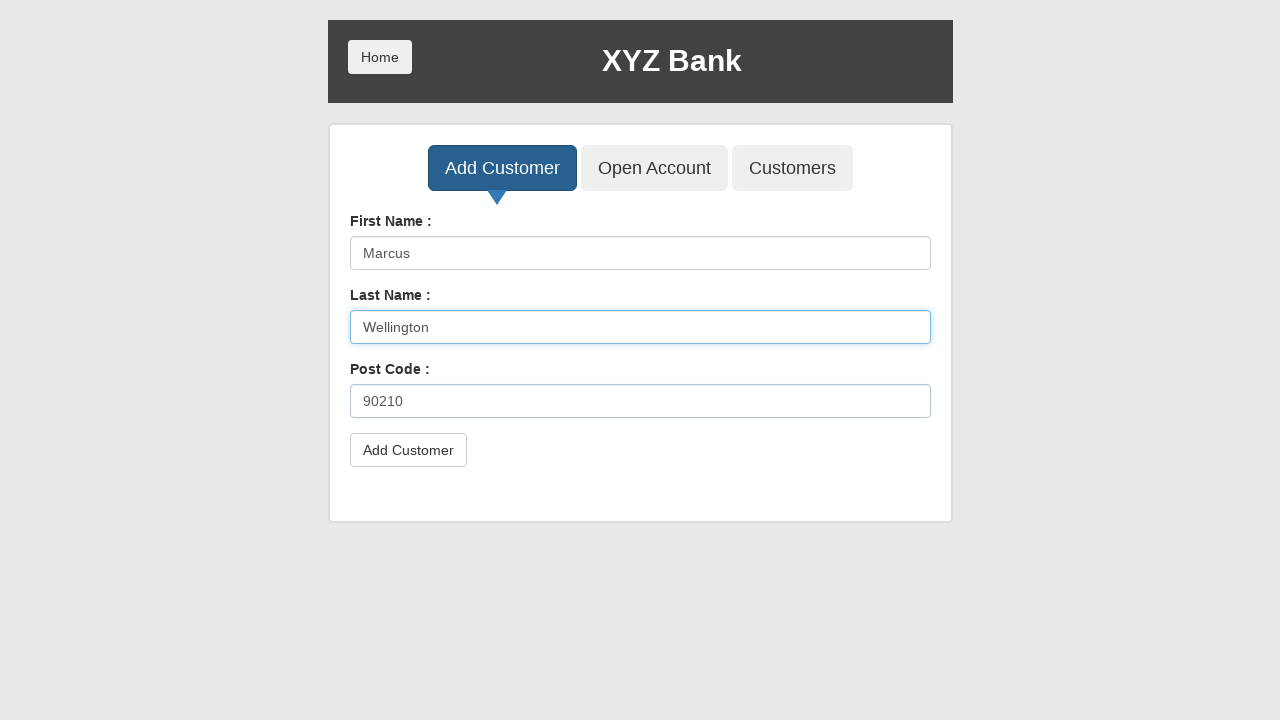

Set up dialog handler to accept alerts
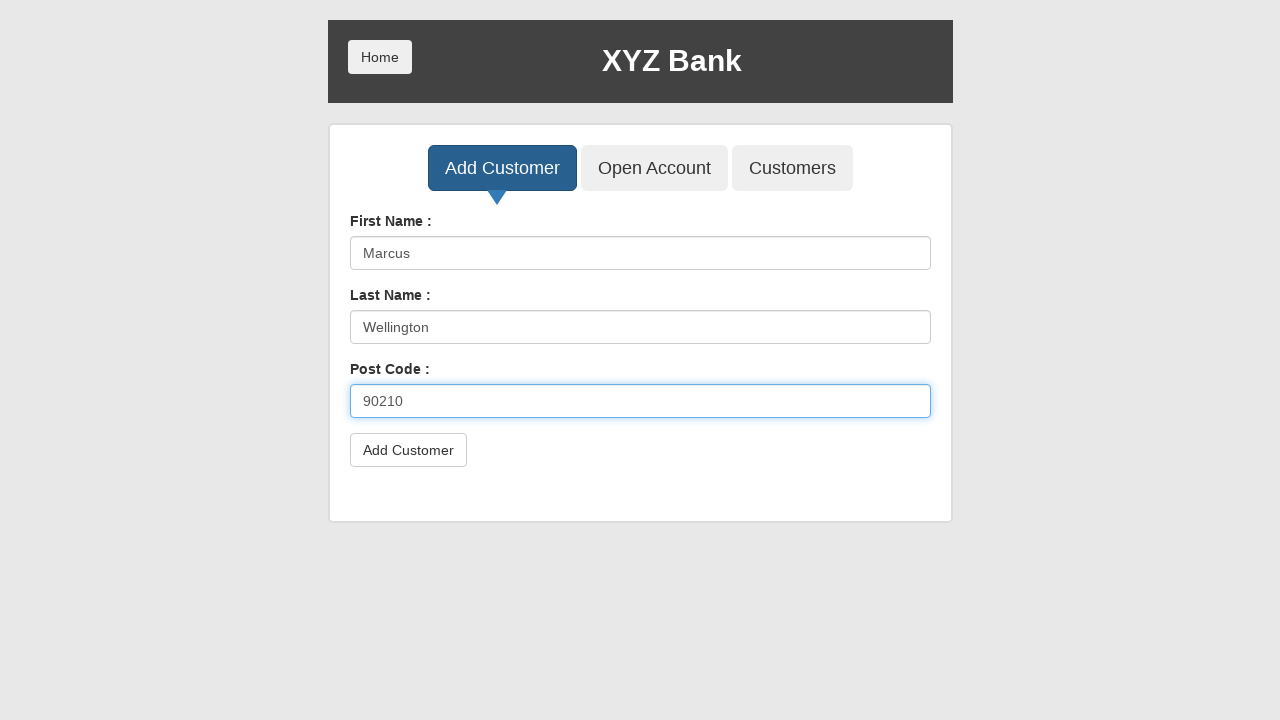

Clicked submit button to create customer at (408, 450) on button[type='submit']
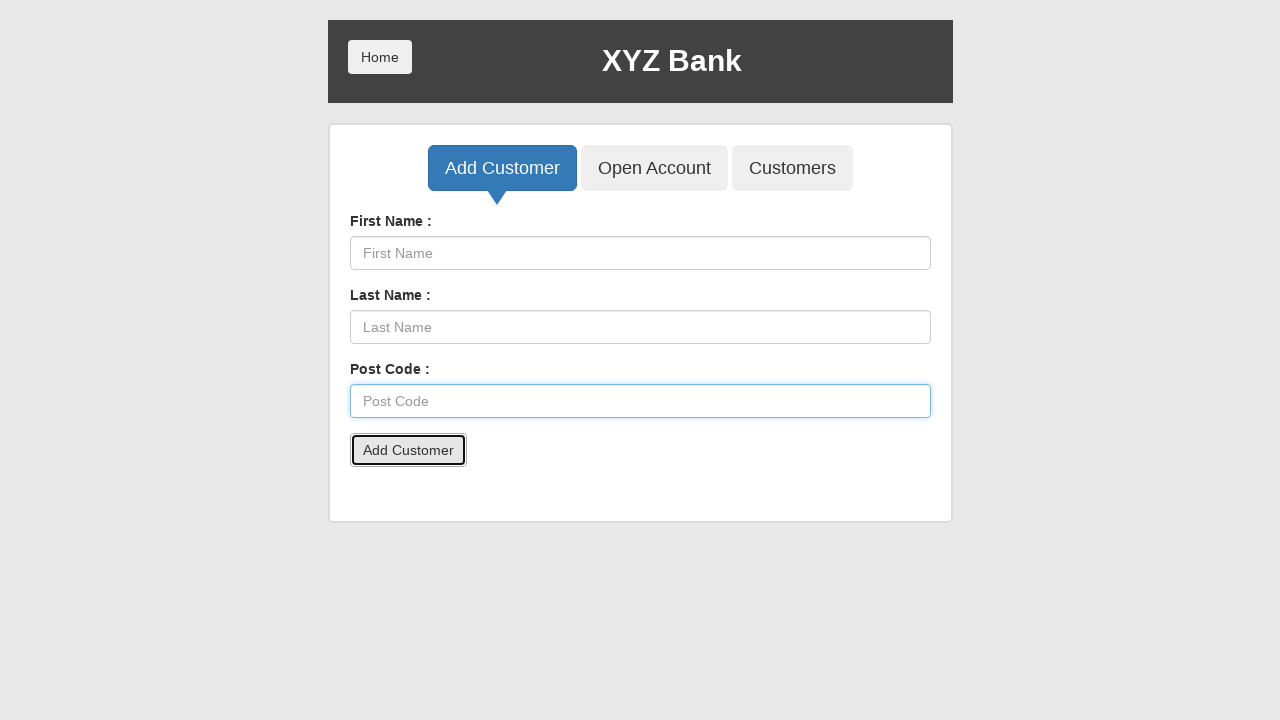

Clicked Customers tab at (792, 168) on internal:role=button[name="Customers"i]
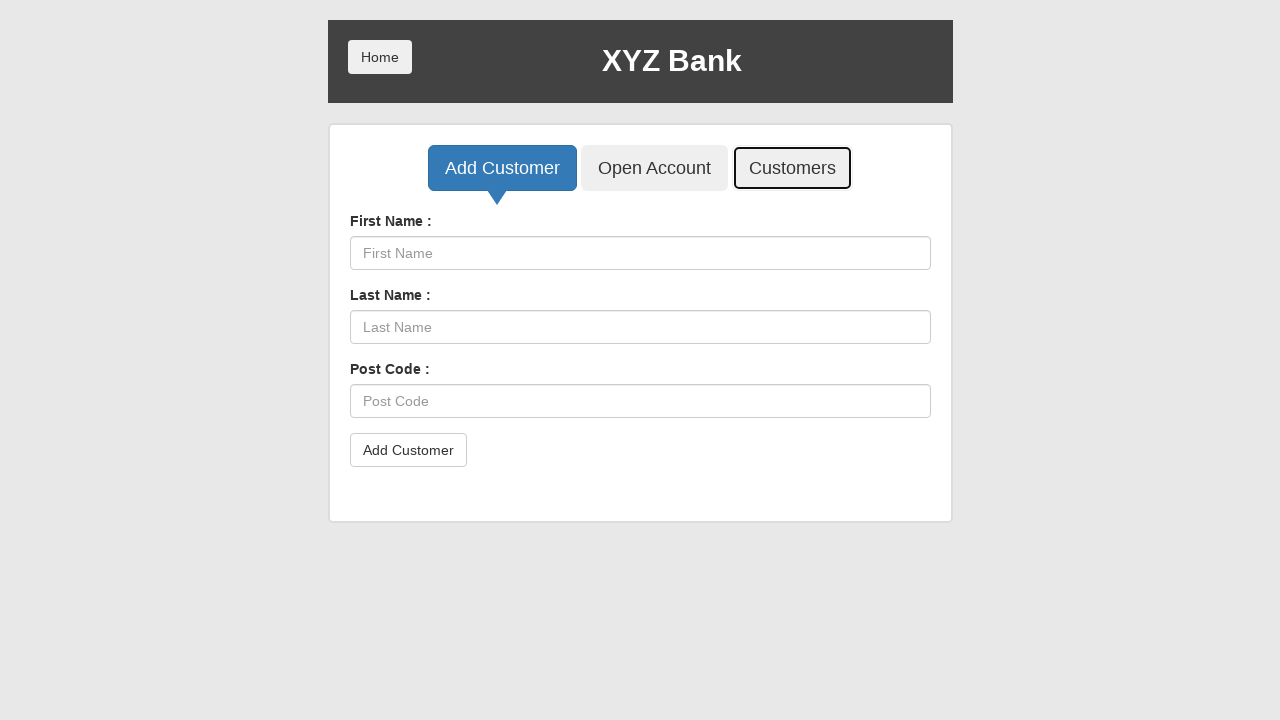

Customer table loaded and visible
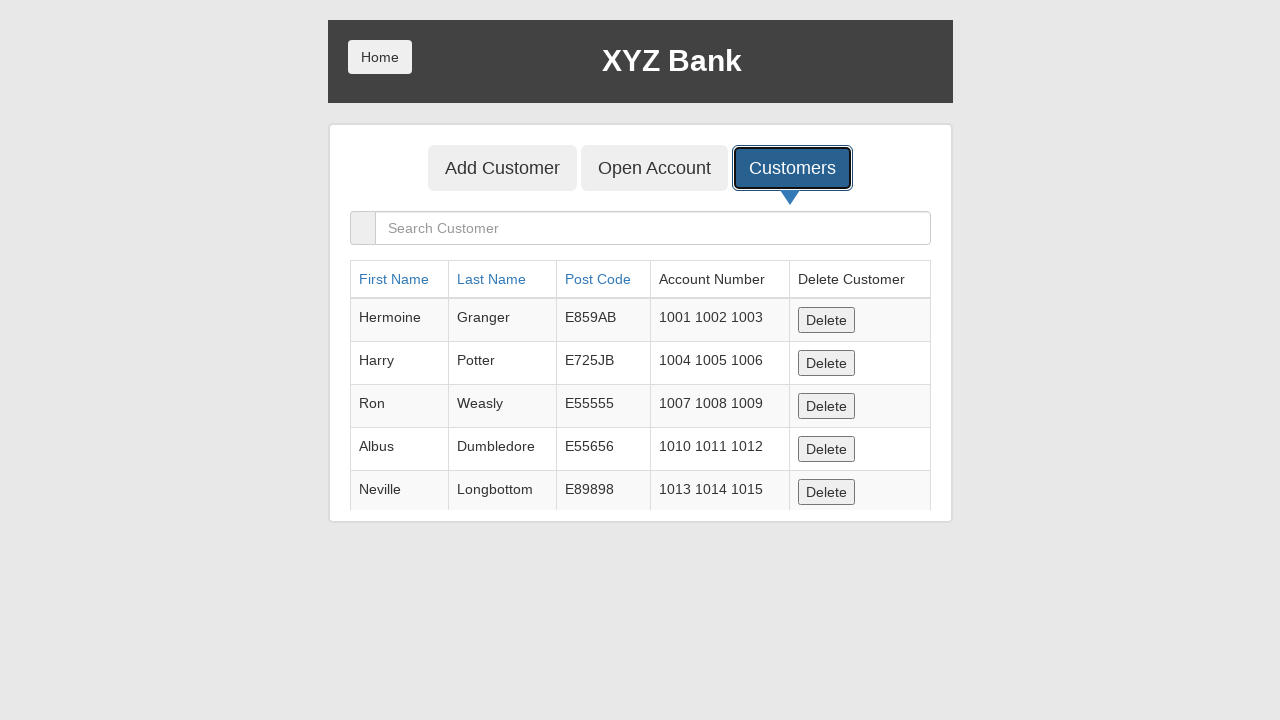

Located customer row for Marcus Wellington
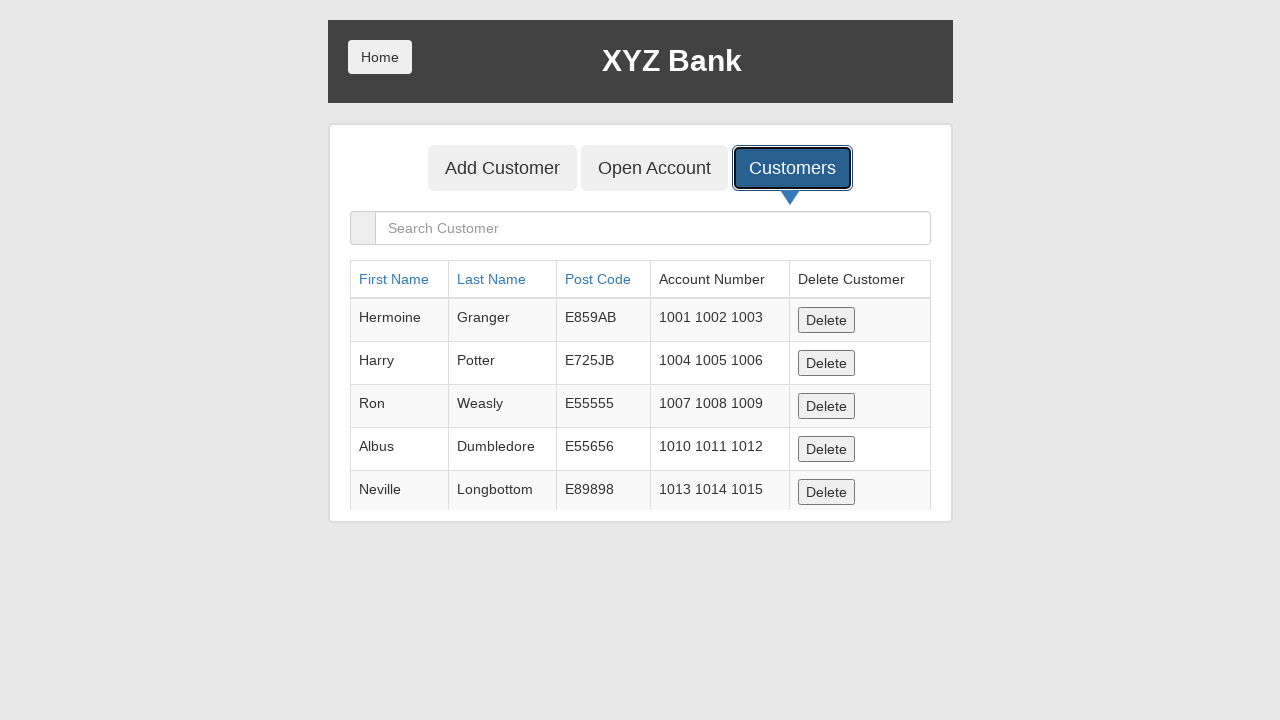

Clicked Delete button for customer at (826, 488) on table tbody tr >> internal:has-text="Marcus Wellington"i >> internal:role=button
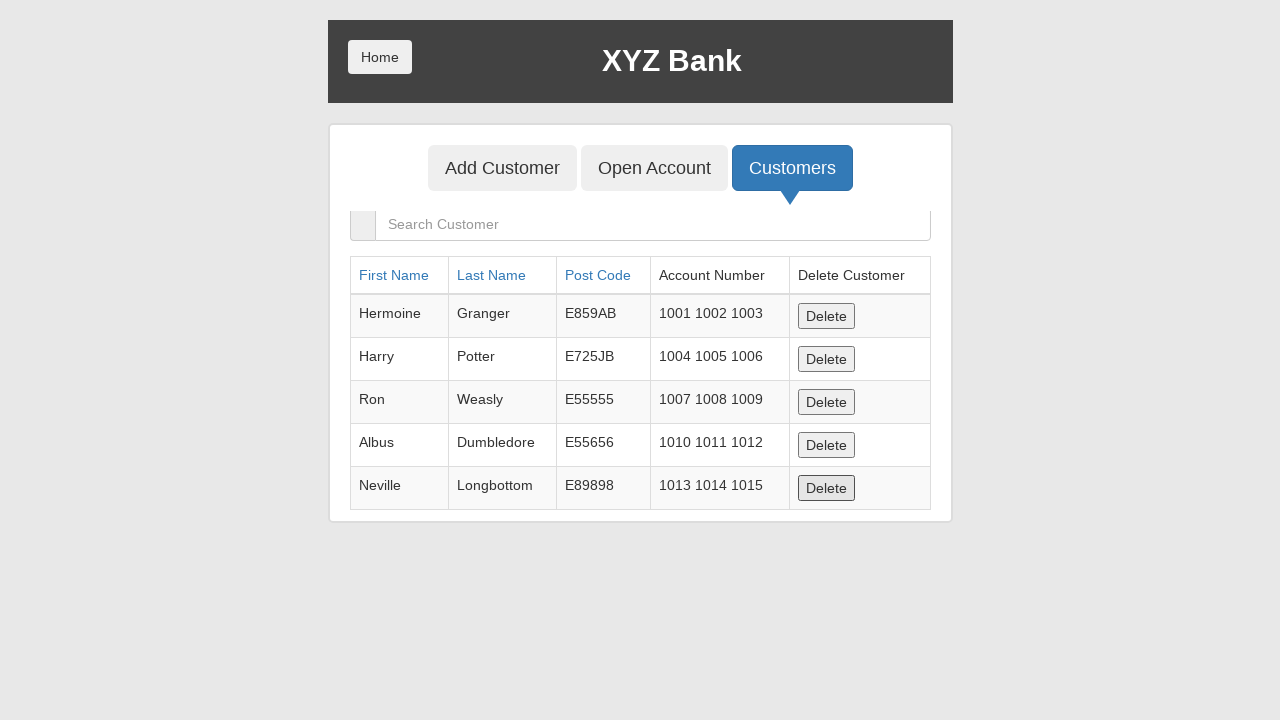

Waited for deletion to process
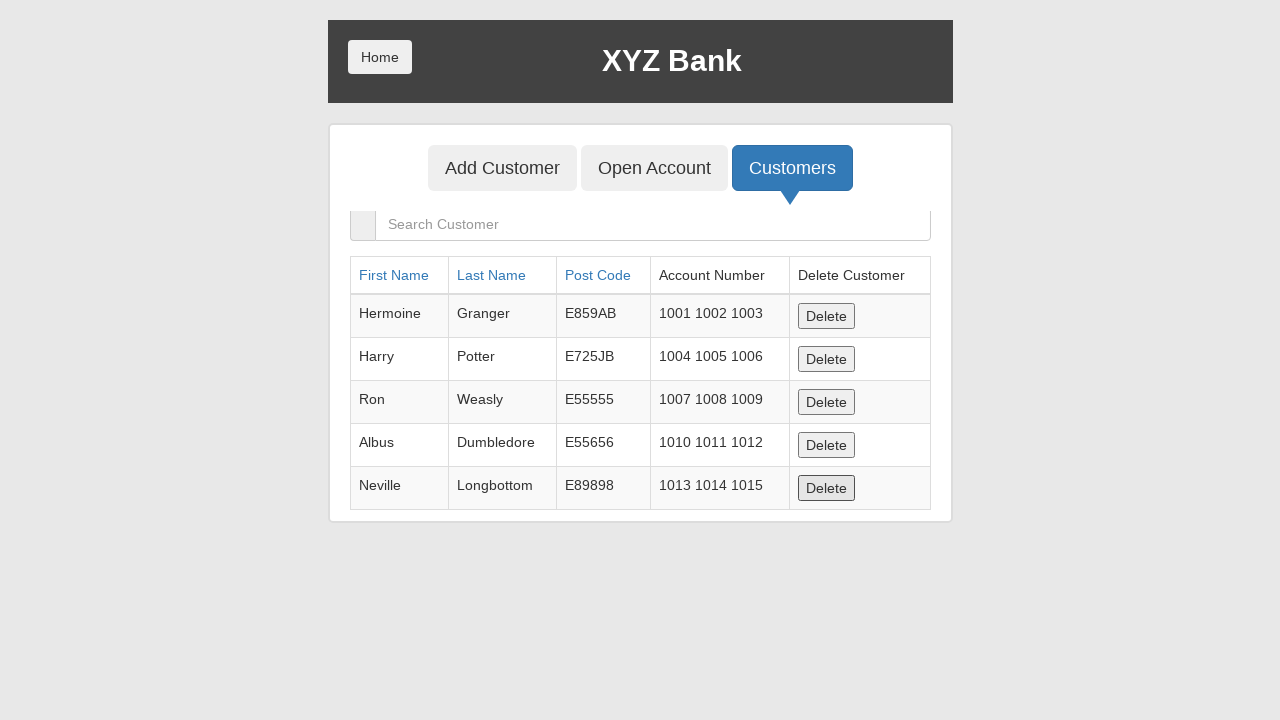

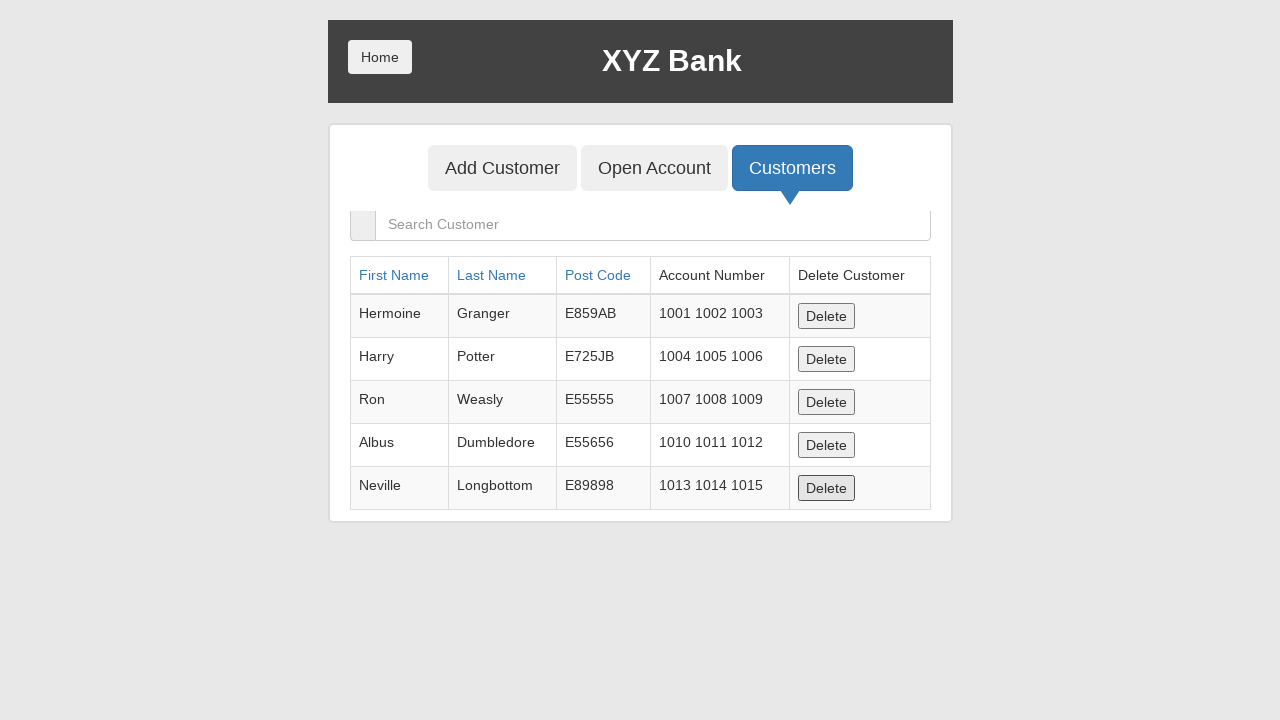